Tests filling a form field by locating an input element using its associated label text

Starting URL: https://qavalidation.com/demo-form/

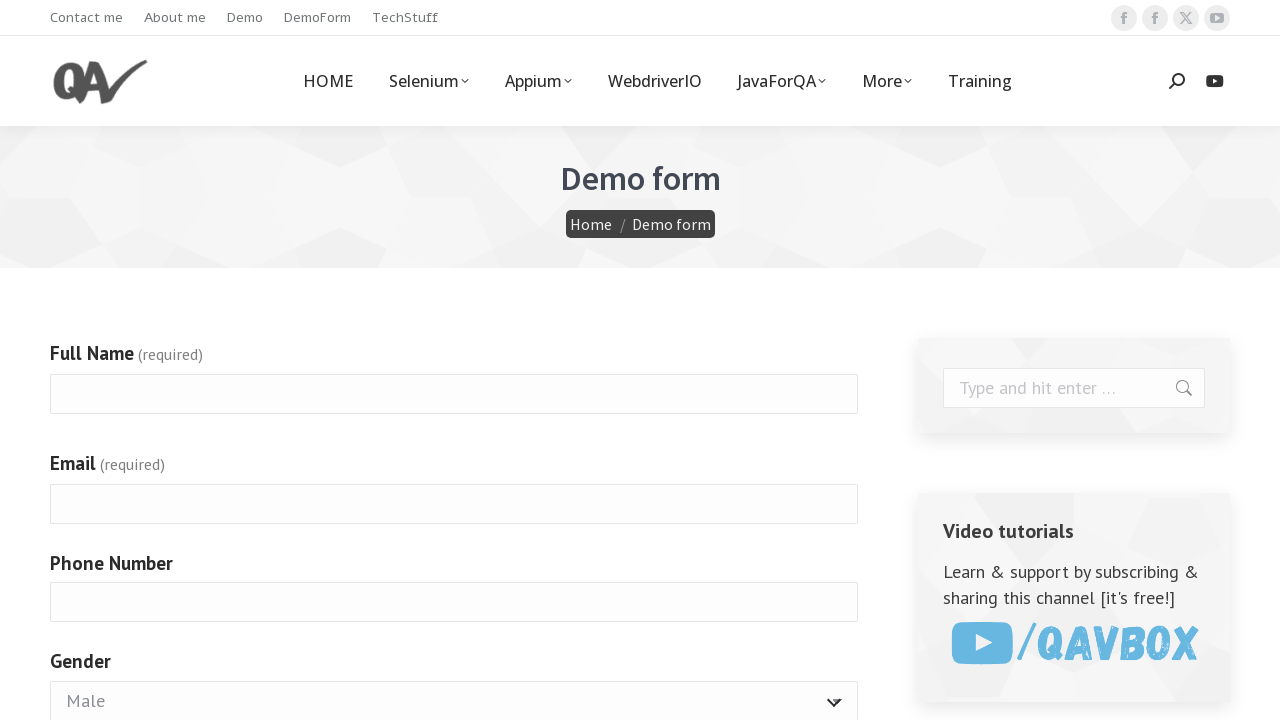

Navigated to demo form page
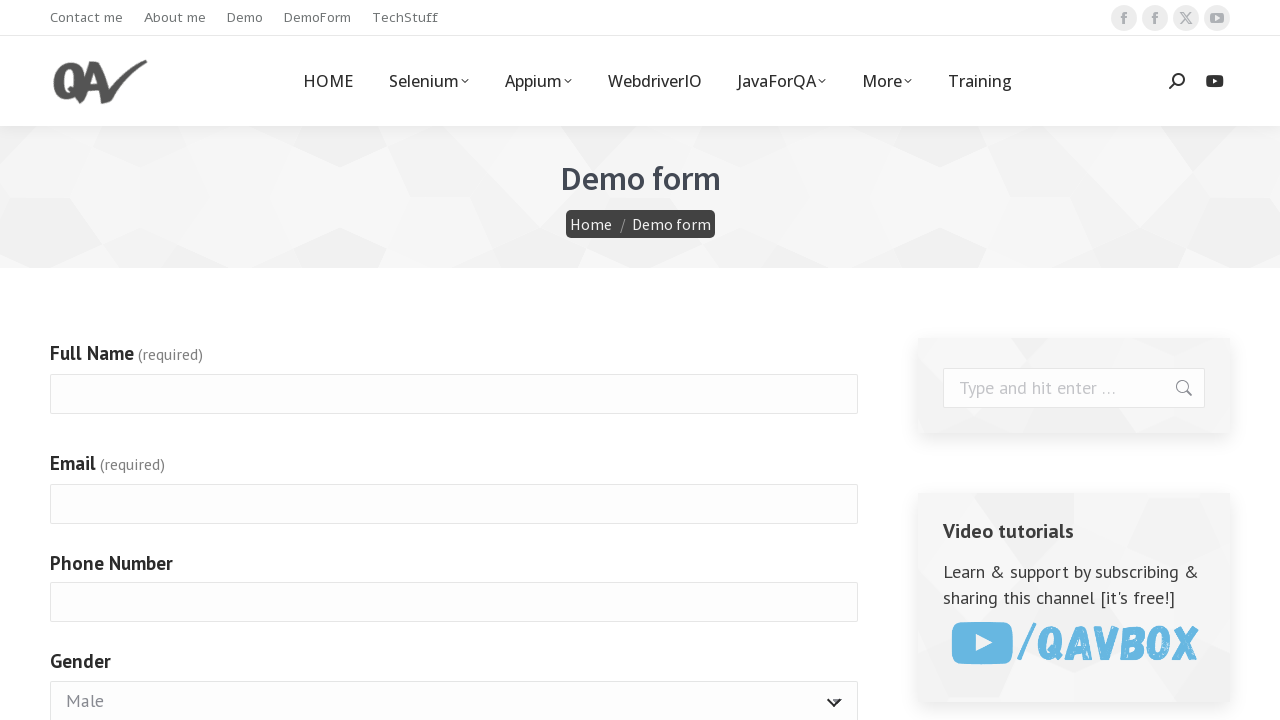

Filled Full Name field with 'Jennifer Thompson' using label locator on internal:label="Full Name"i
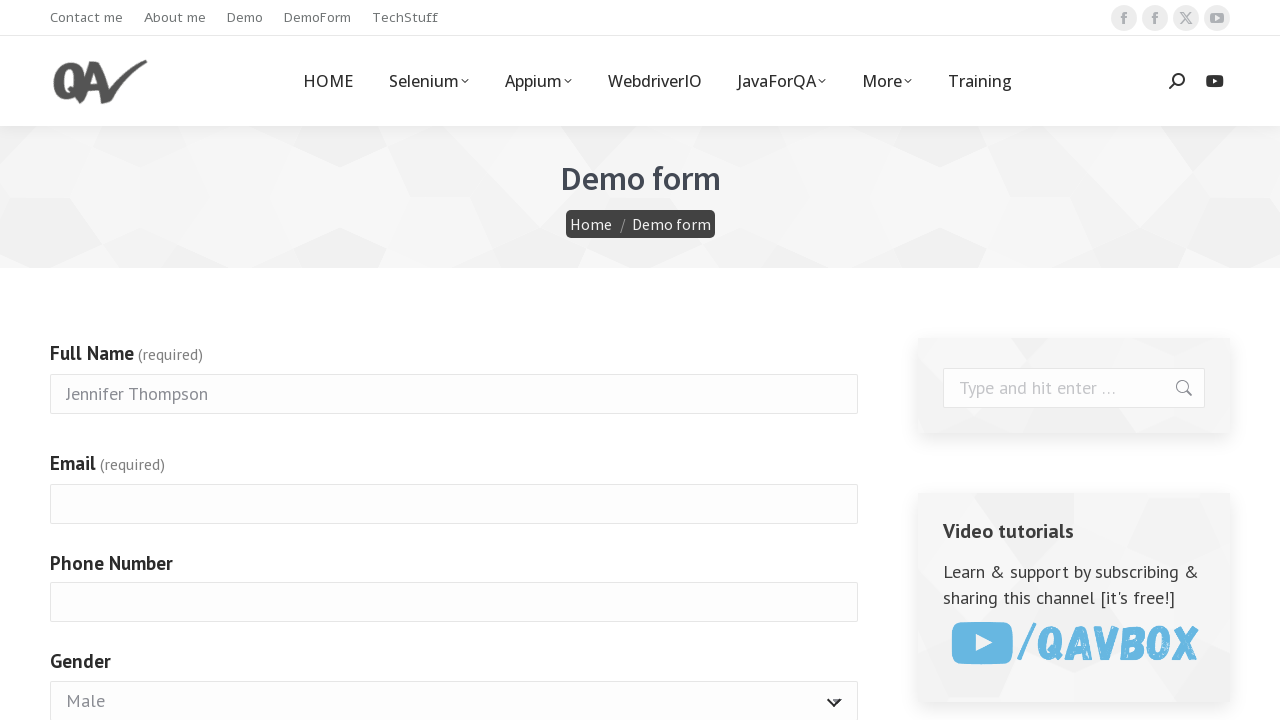

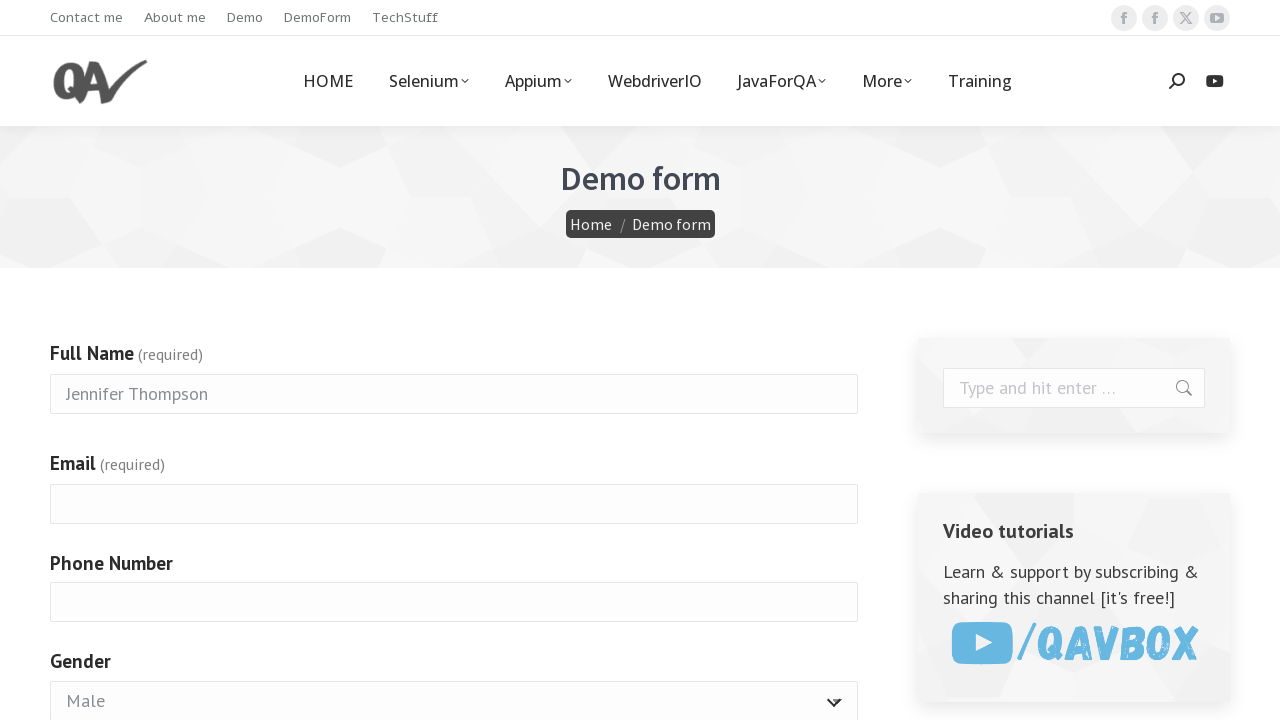